Tests dropdown functionality by selecting a currency from a static dropdown and incrementing passenger count using a dynamic dropdown with increment buttons

Starting URL: https://rahulshettyacademy.com/dropdownsPractise/

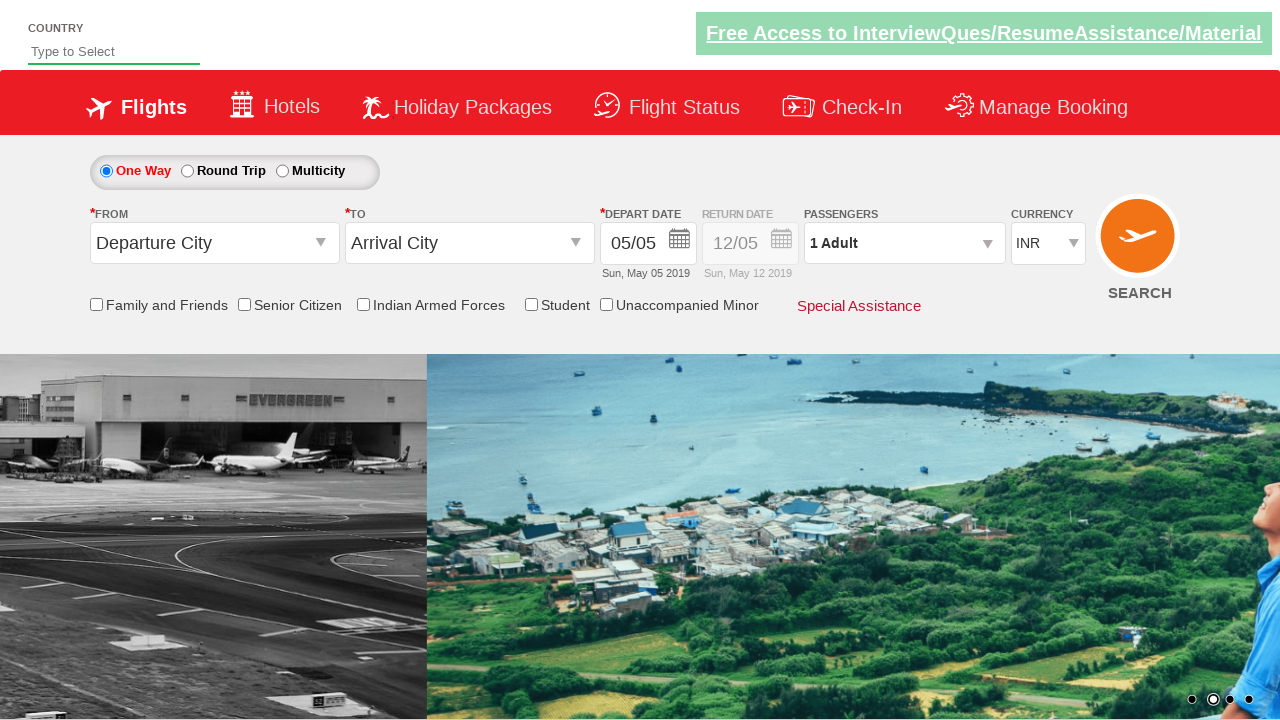

Selected INR currency from static dropdown on #ctl00_mainContent_DropDownListCurrency
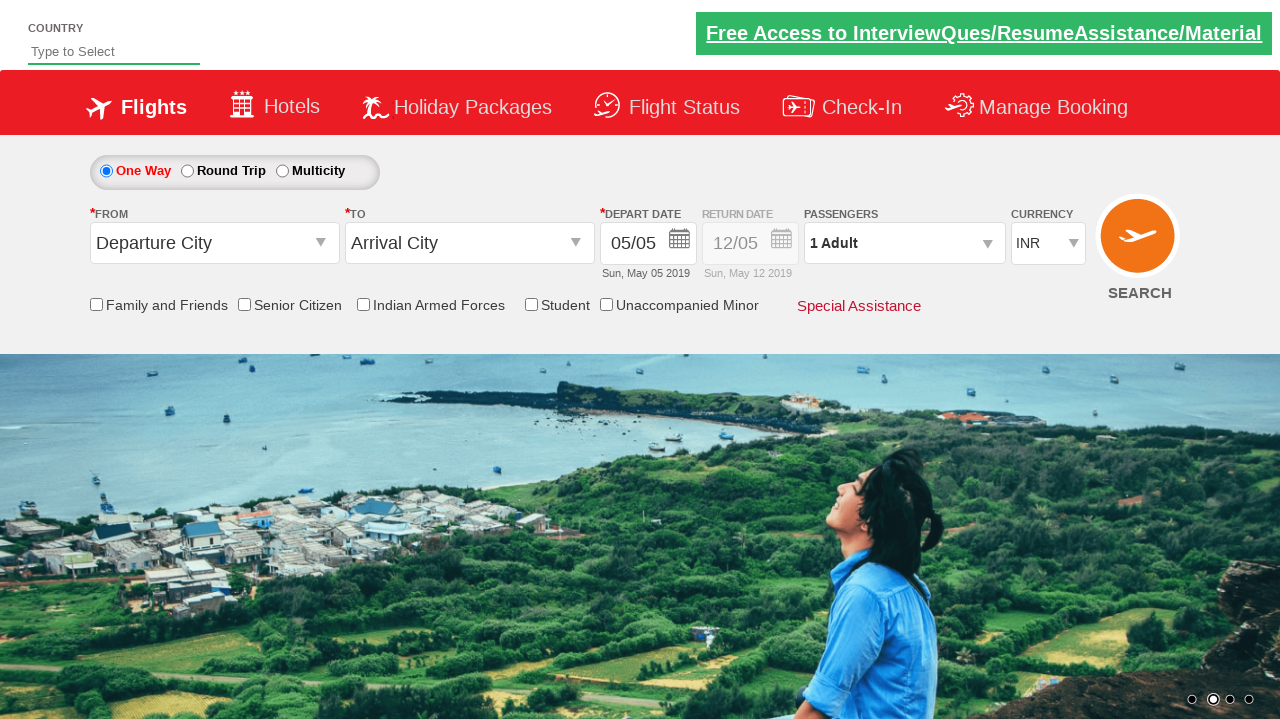

Clicked on passenger selection dropdown to open it at (904, 243) on #divpaxinfo
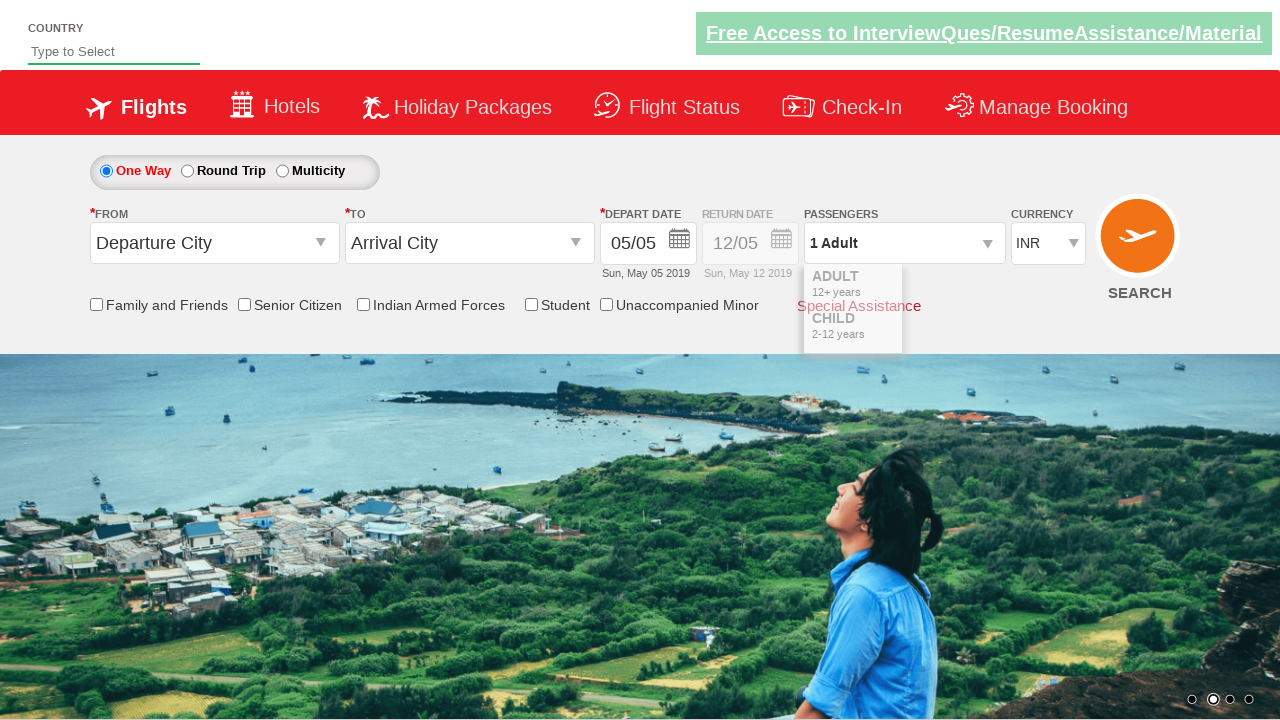

Waited for dropdown to be visible
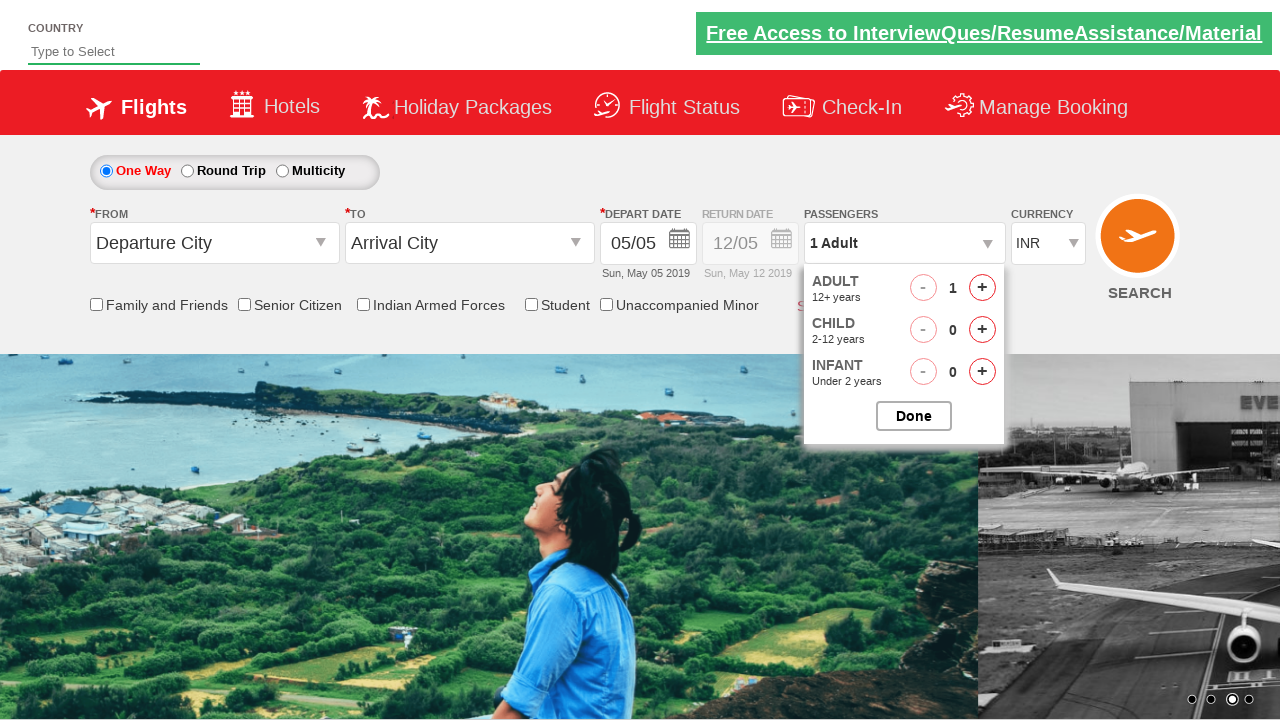

Clicked increment adult button (iteration 1 of 4) at (982, 288) on #hrefIncAdt
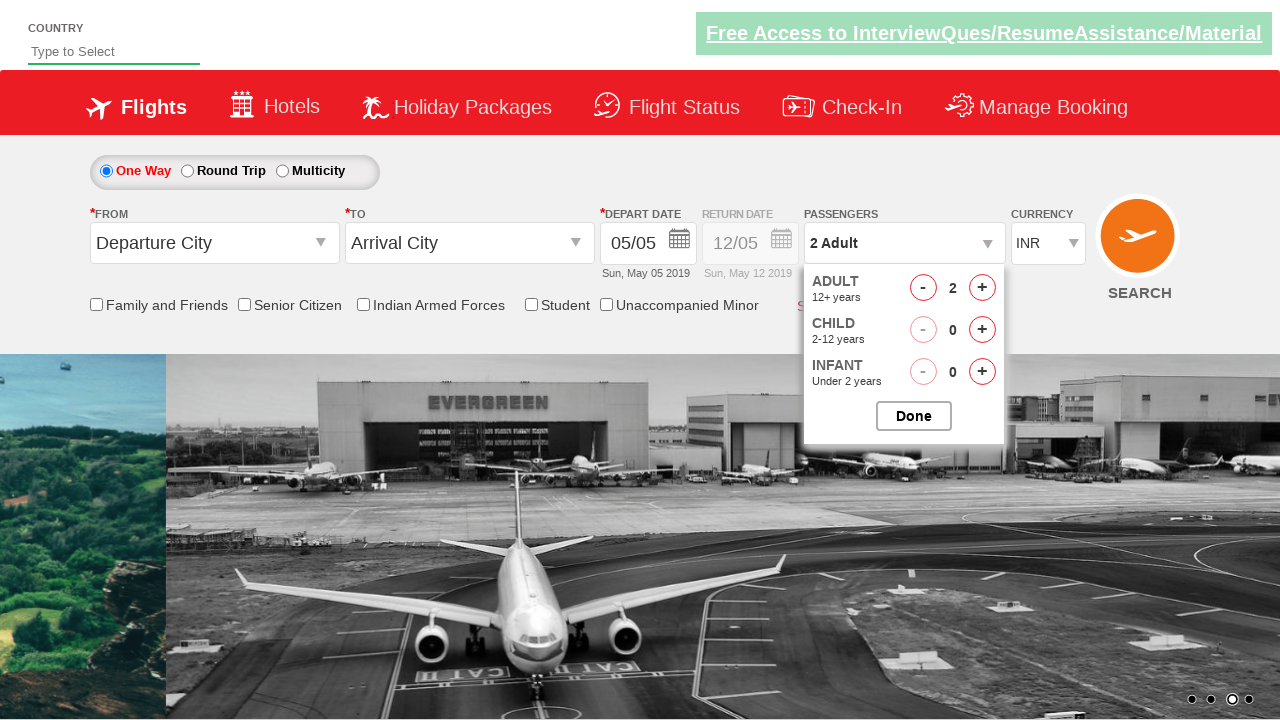

Clicked increment adult button (iteration 2 of 4) at (982, 288) on #hrefIncAdt
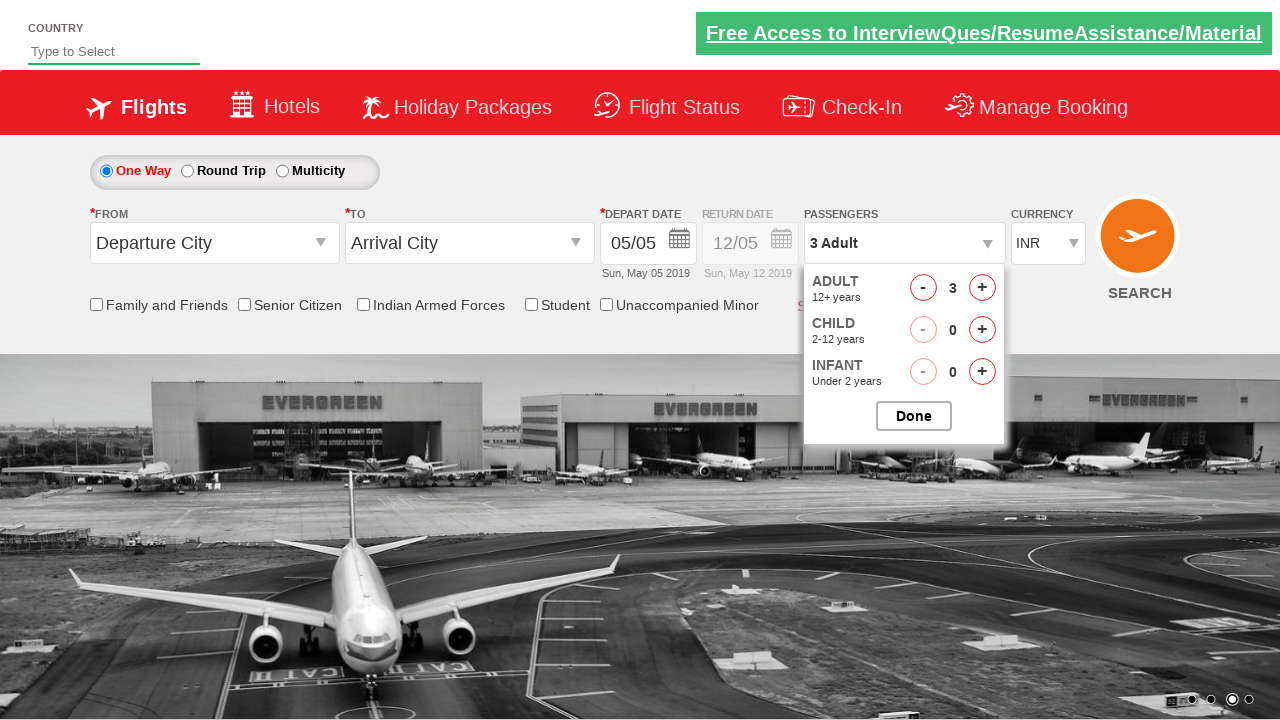

Clicked increment adult button (iteration 3 of 4) at (982, 288) on #hrefIncAdt
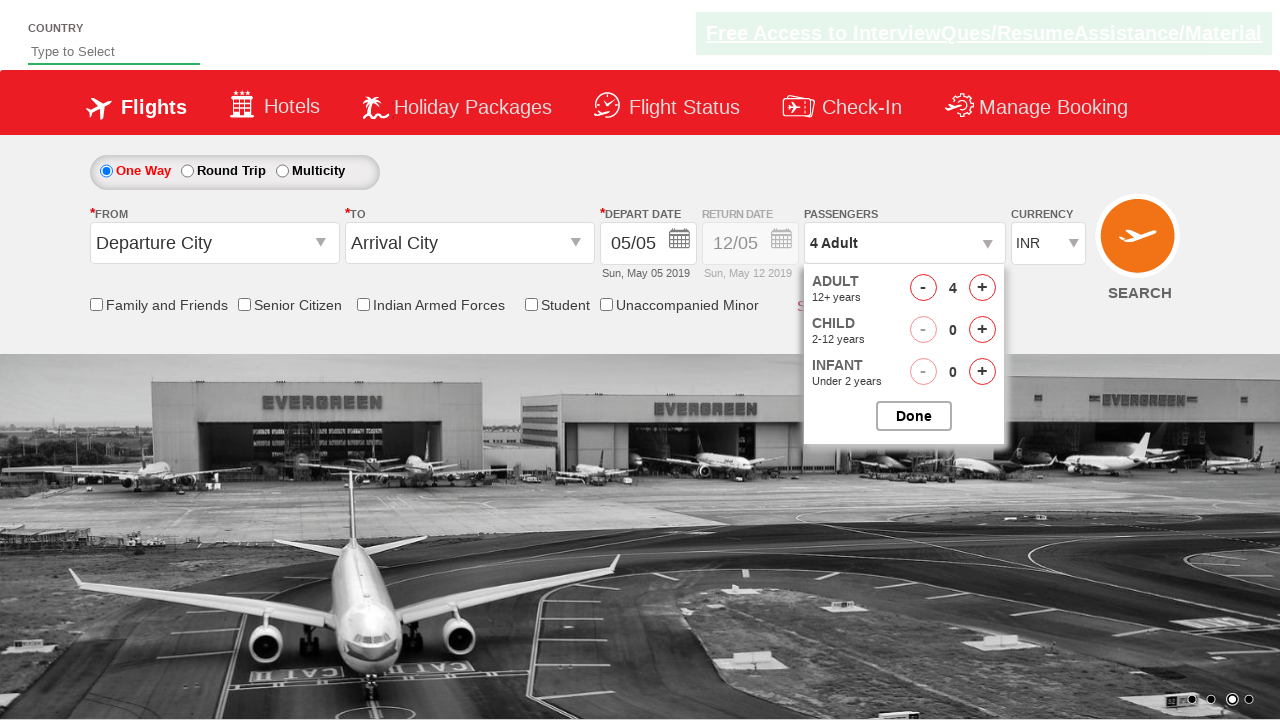

Clicked increment adult button (iteration 4 of 4) at (982, 288) on #hrefIncAdt
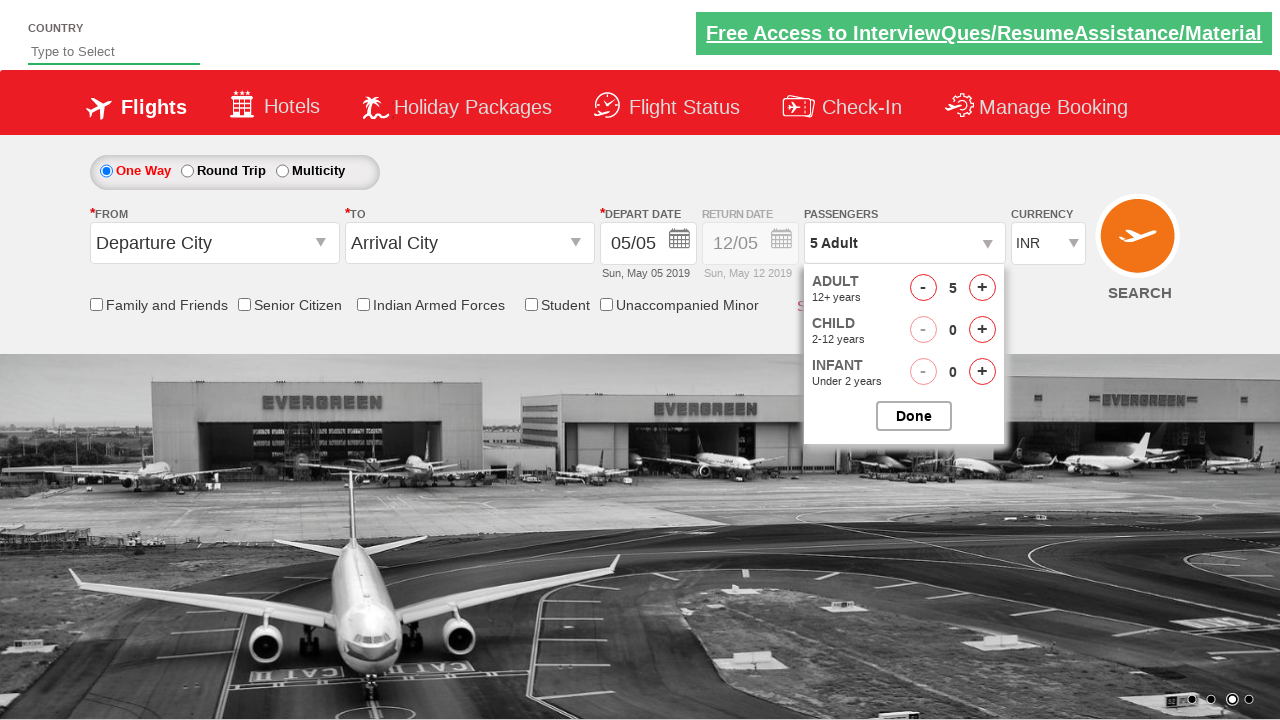

Closed the passenger selection dropdown at (914, 416) on #btnclosepaxoption
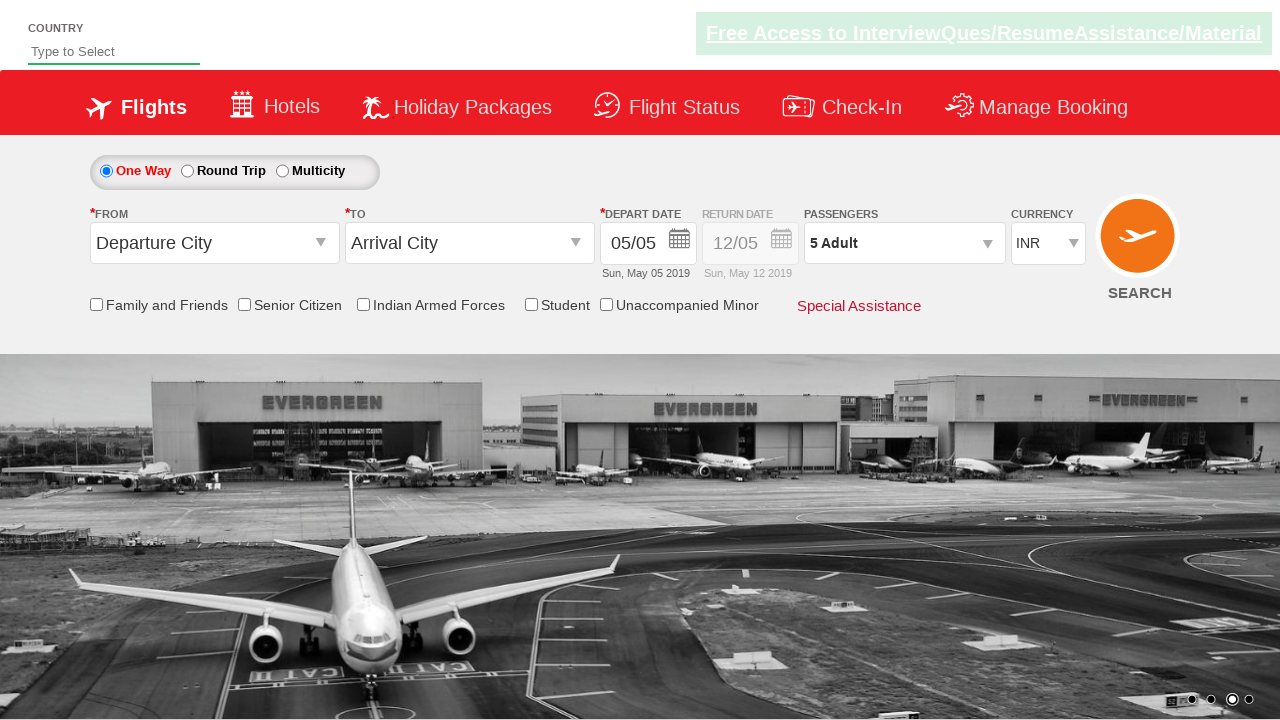

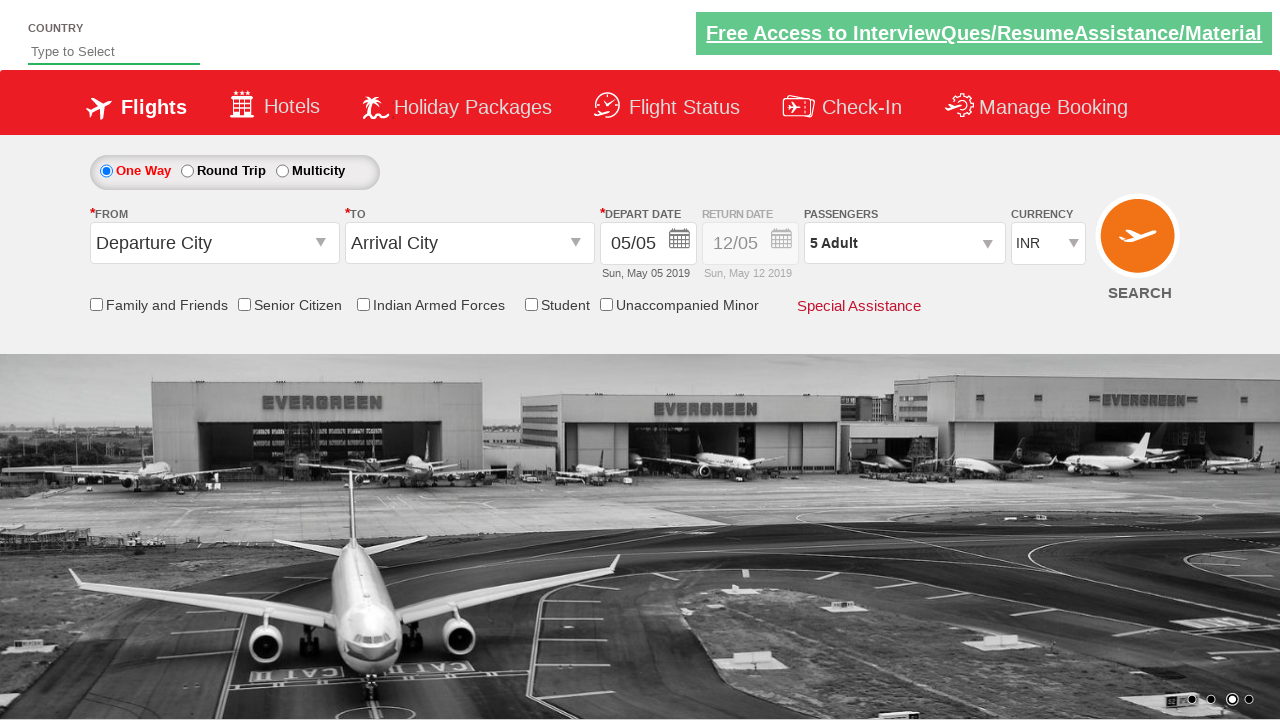